Tests asynchronous image loading by waiting for landscape and award images to load on the page, verifying their presence in the DOM.

Starting URL: https://bonigarcia.dev/selenium-webdriver-java/loading-images.html

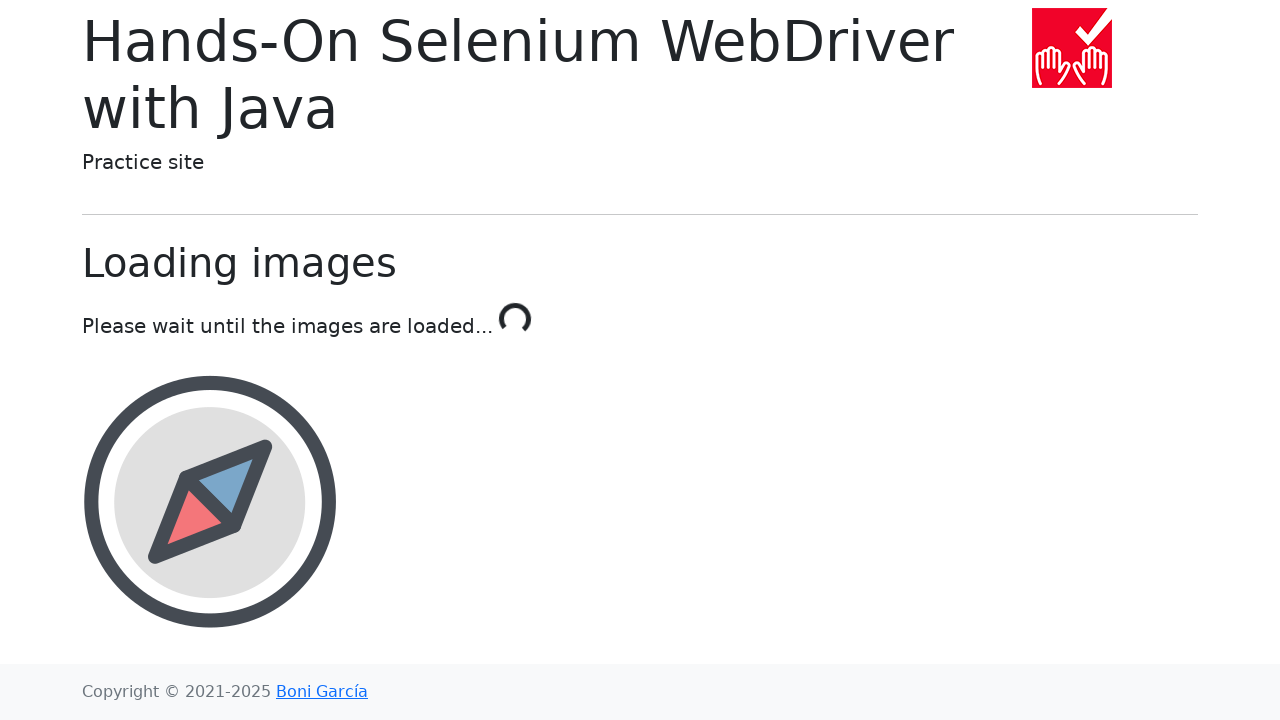

Navigated to loading images test page
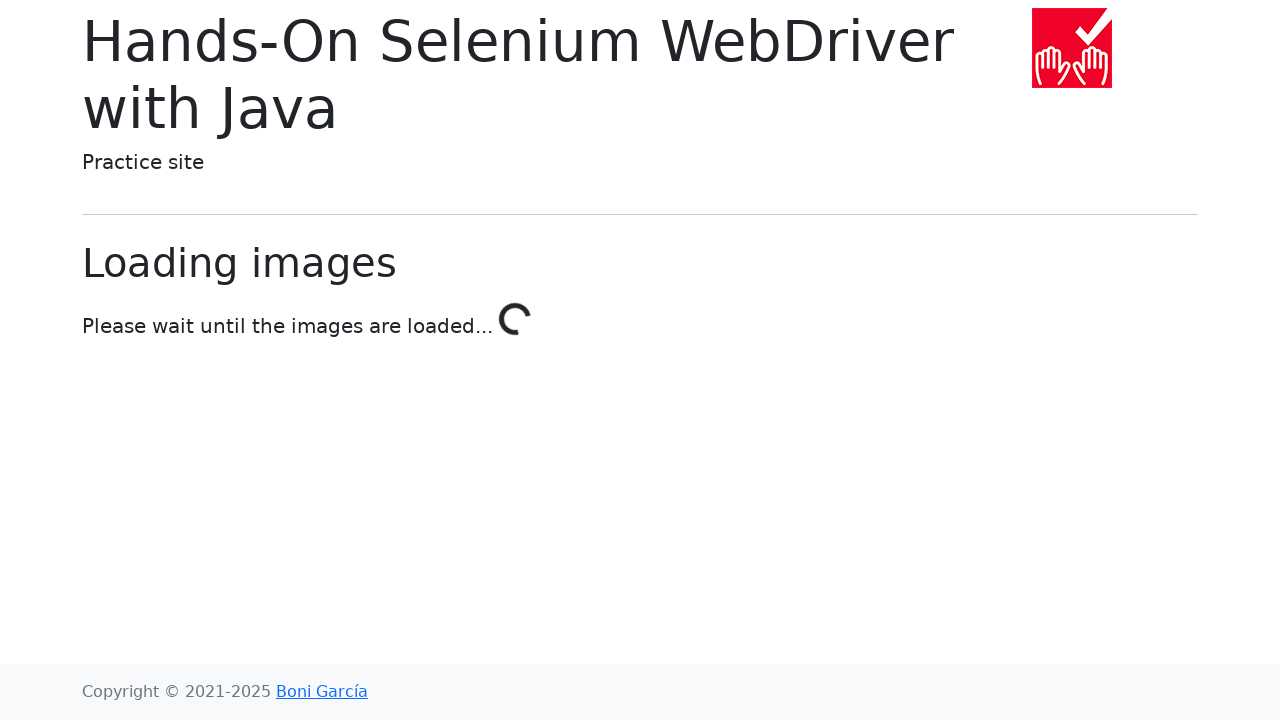

Landscape image loaded and present in DOM
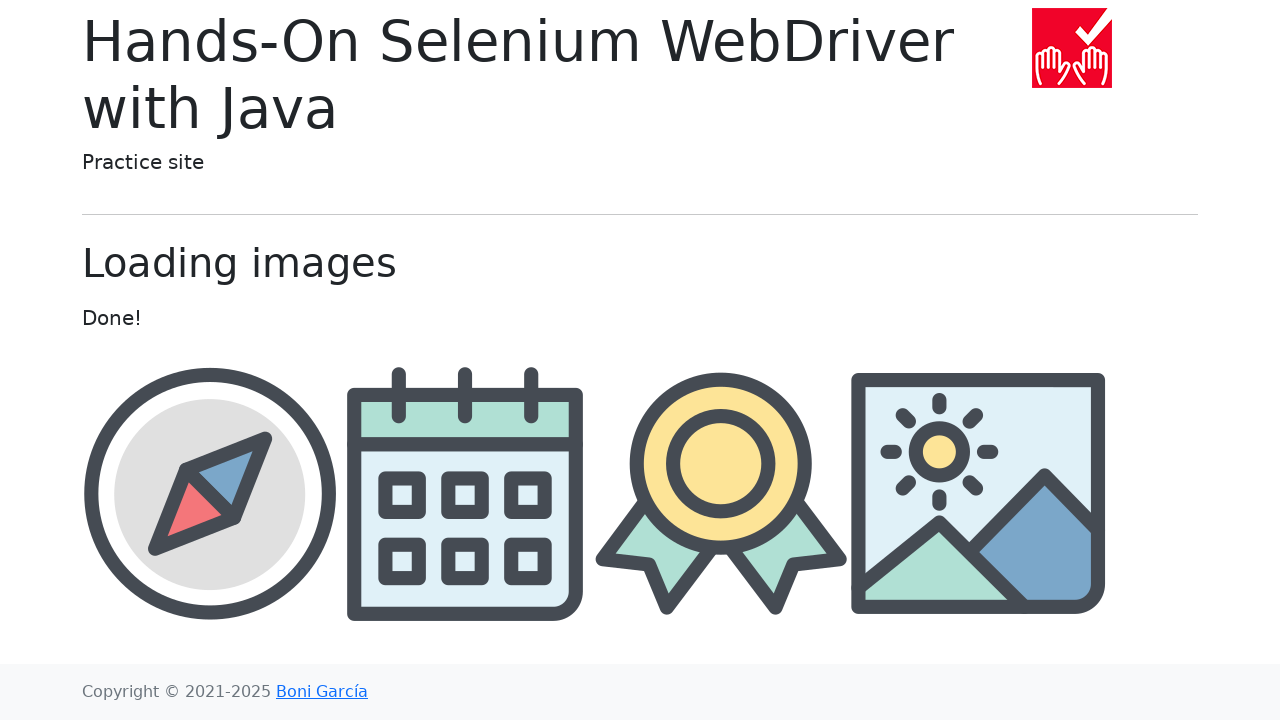

Award image loaded and element found
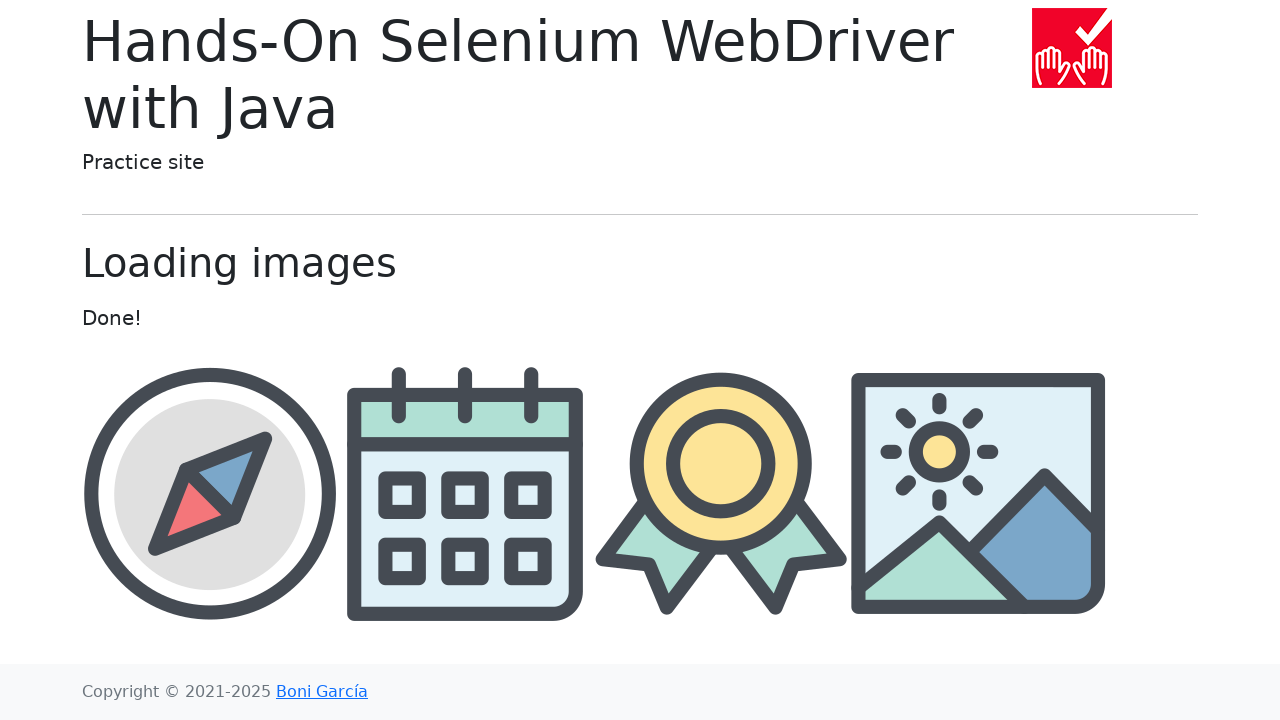

Verified award image src attribute: img/award.png
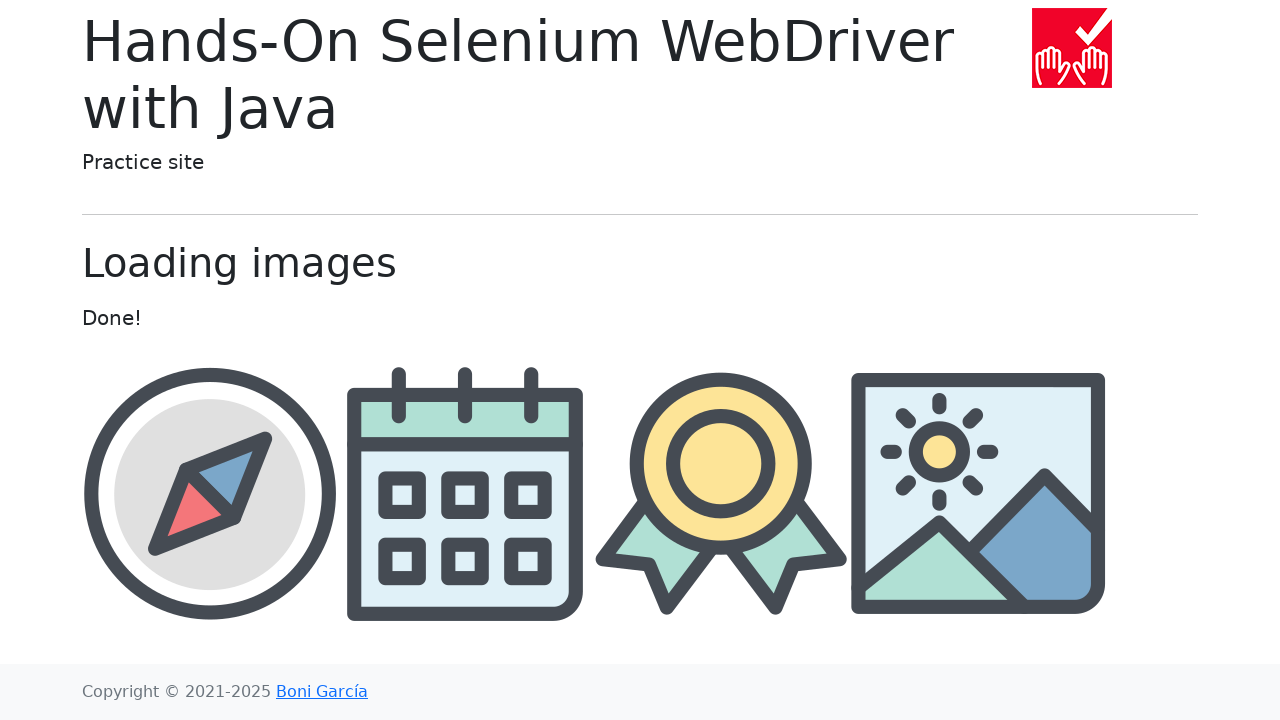

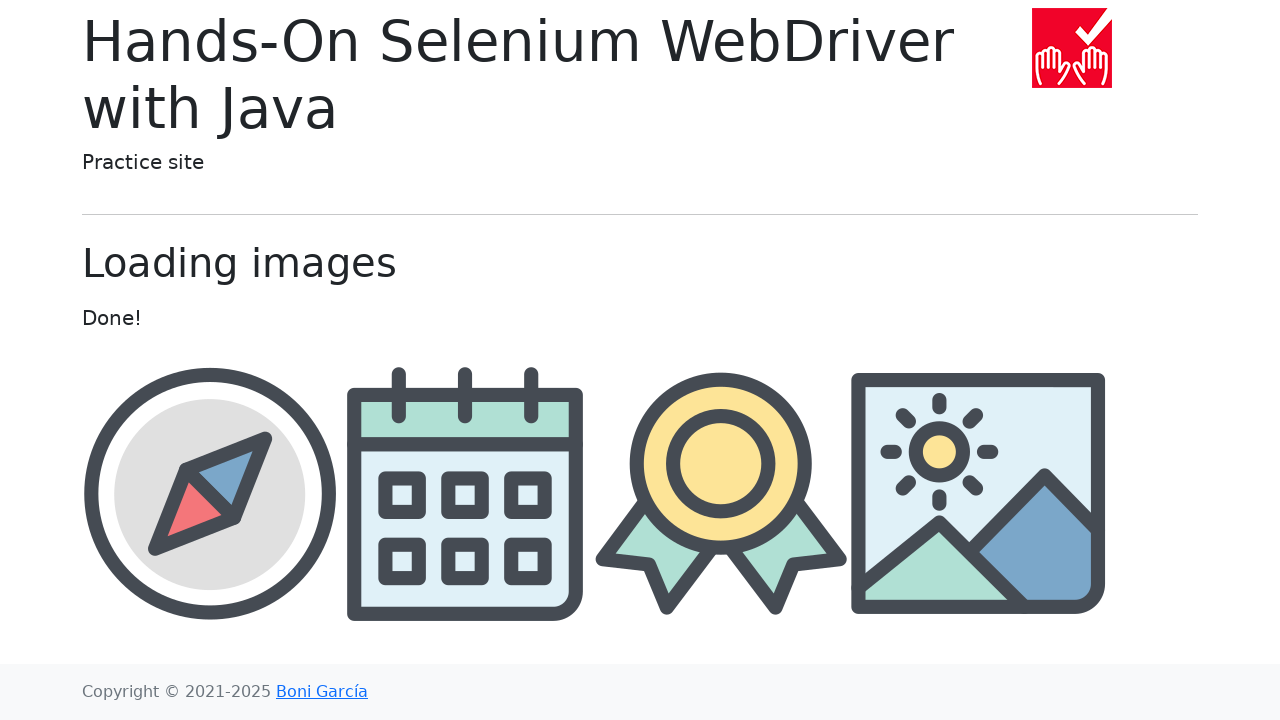